Tests drag and drop functionality by dragging element from column A to column B.

Starting URL: https://the-internet.herokuapp.com/drag_and_drop

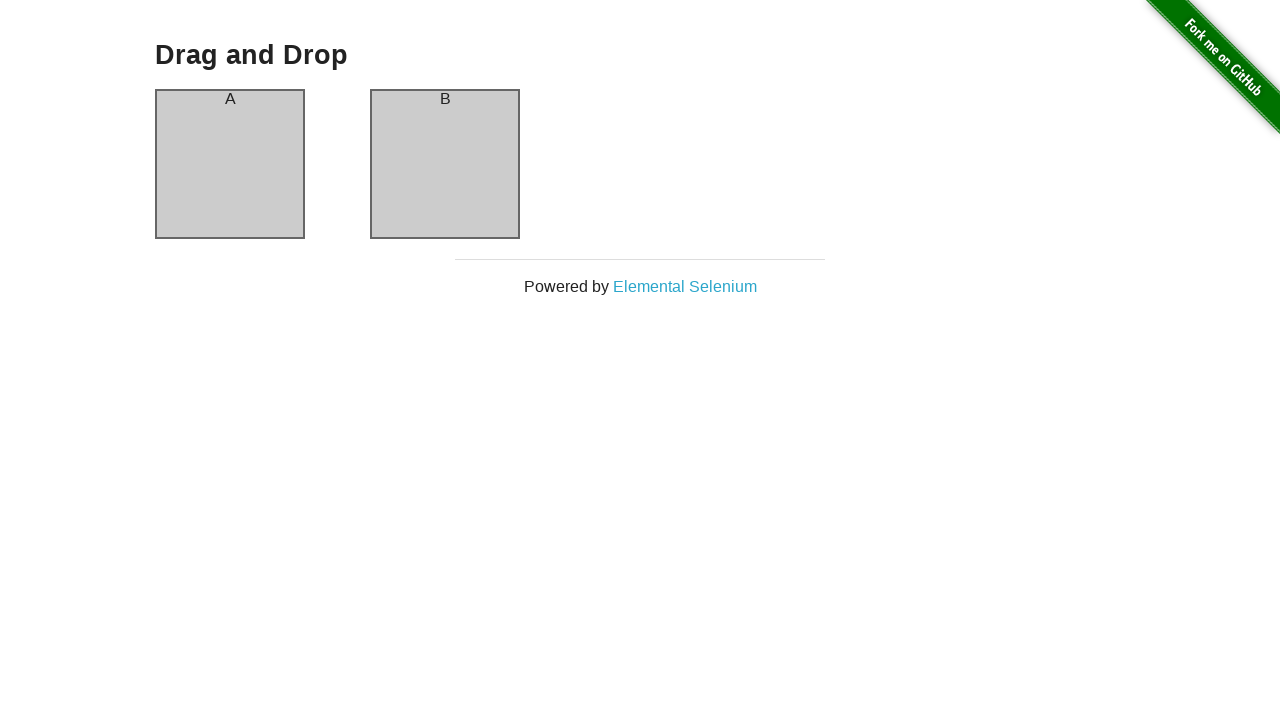

Located source element in column A
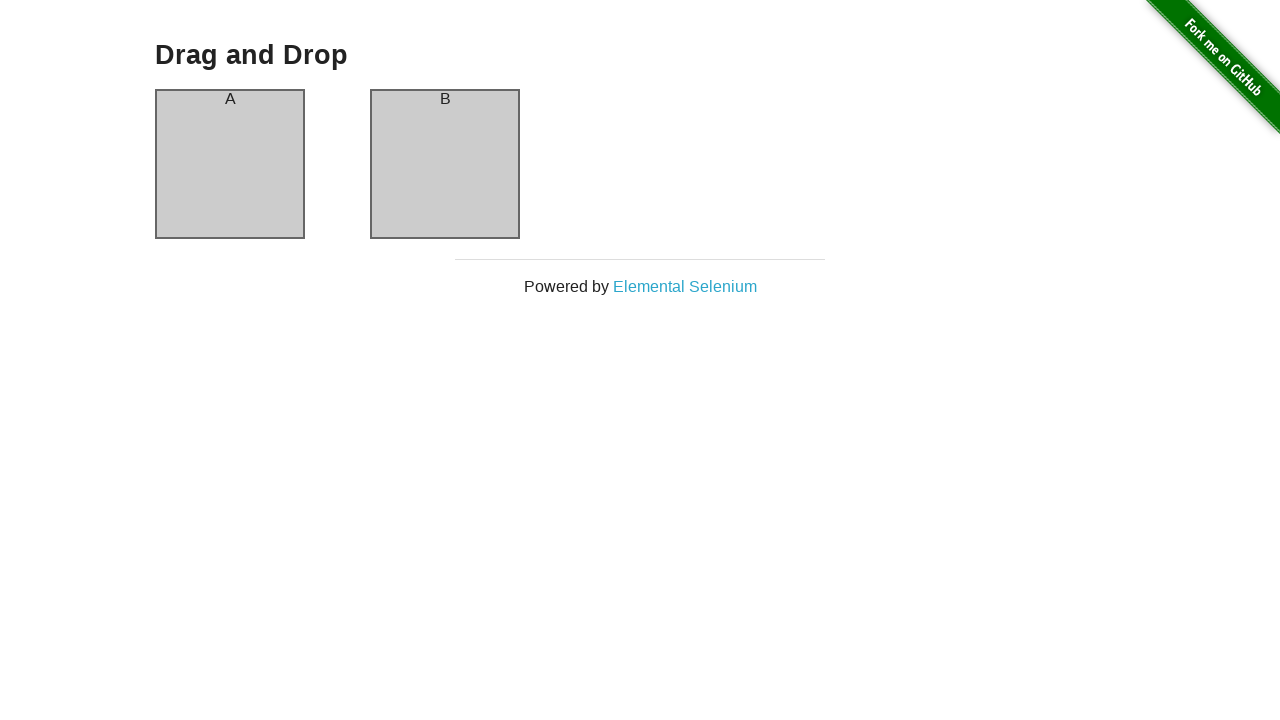

Located target element in column B
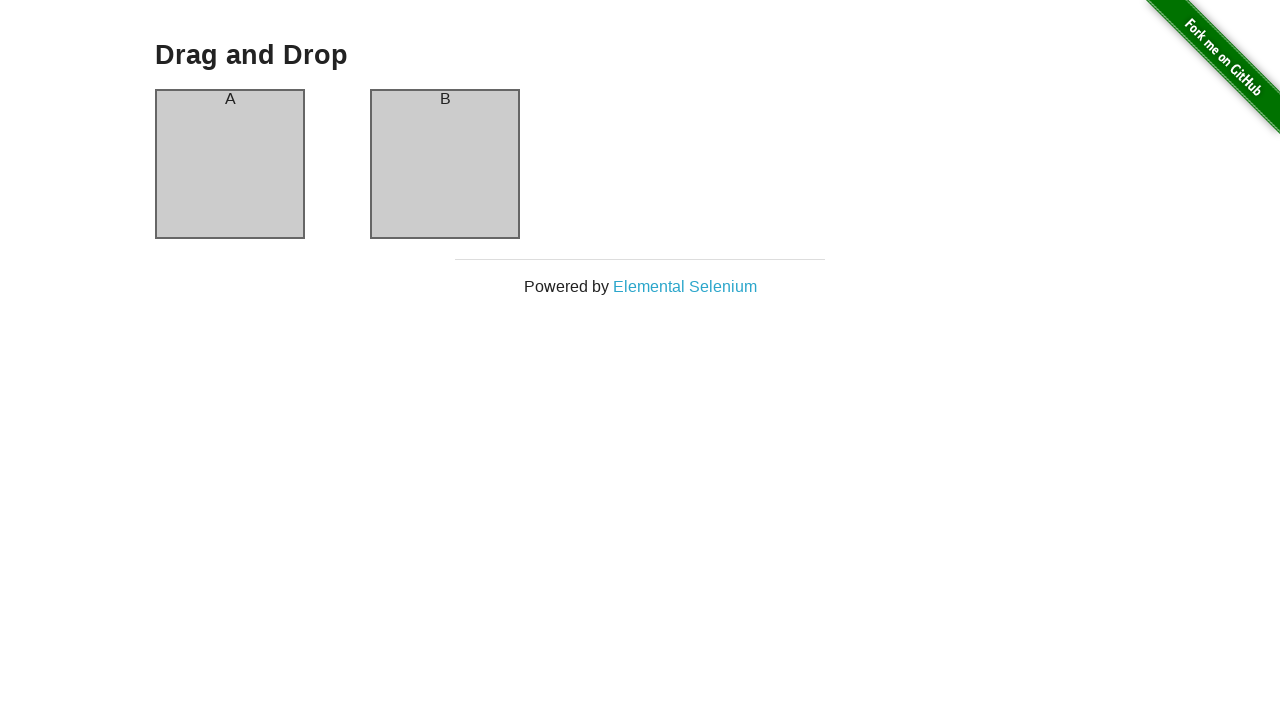

Dragged element from column A to column B at (445, 164)
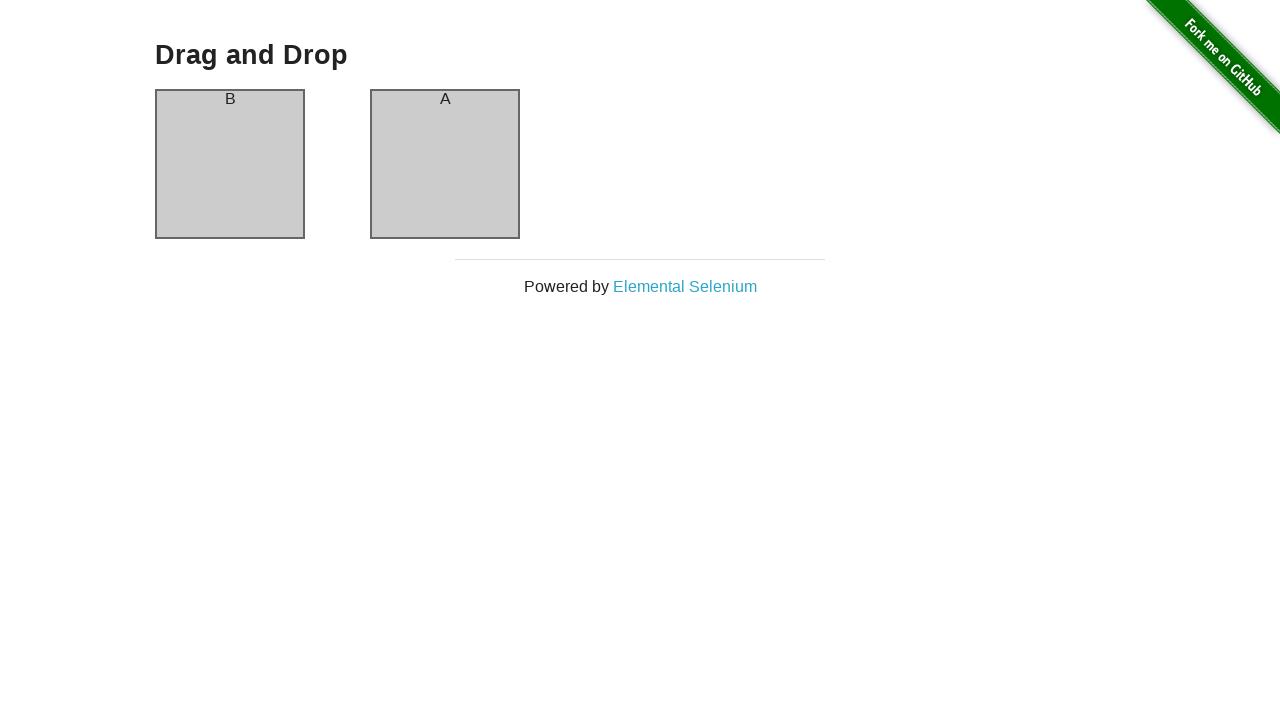

Waited 1000ms for drag and drop operation to complete
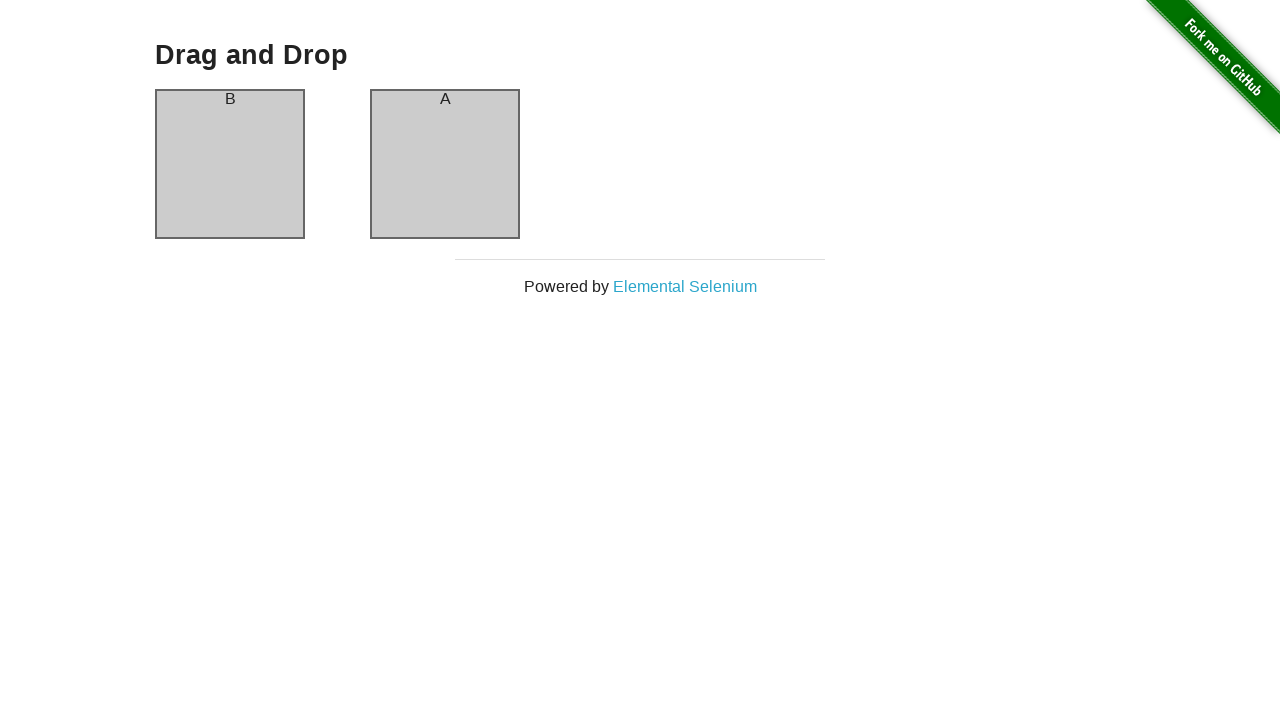

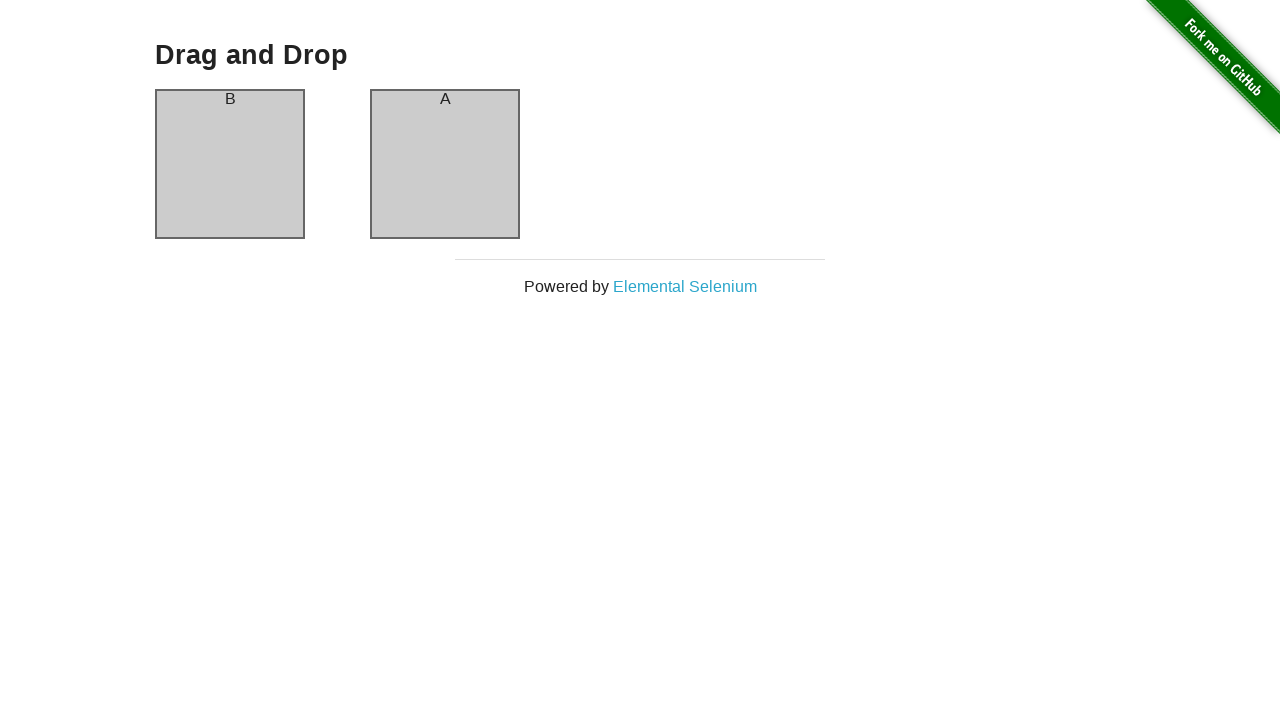